Tests that clicking Clear completed removes completed items from the list

Starting URL: https://demo.playwright.dev/todomvc

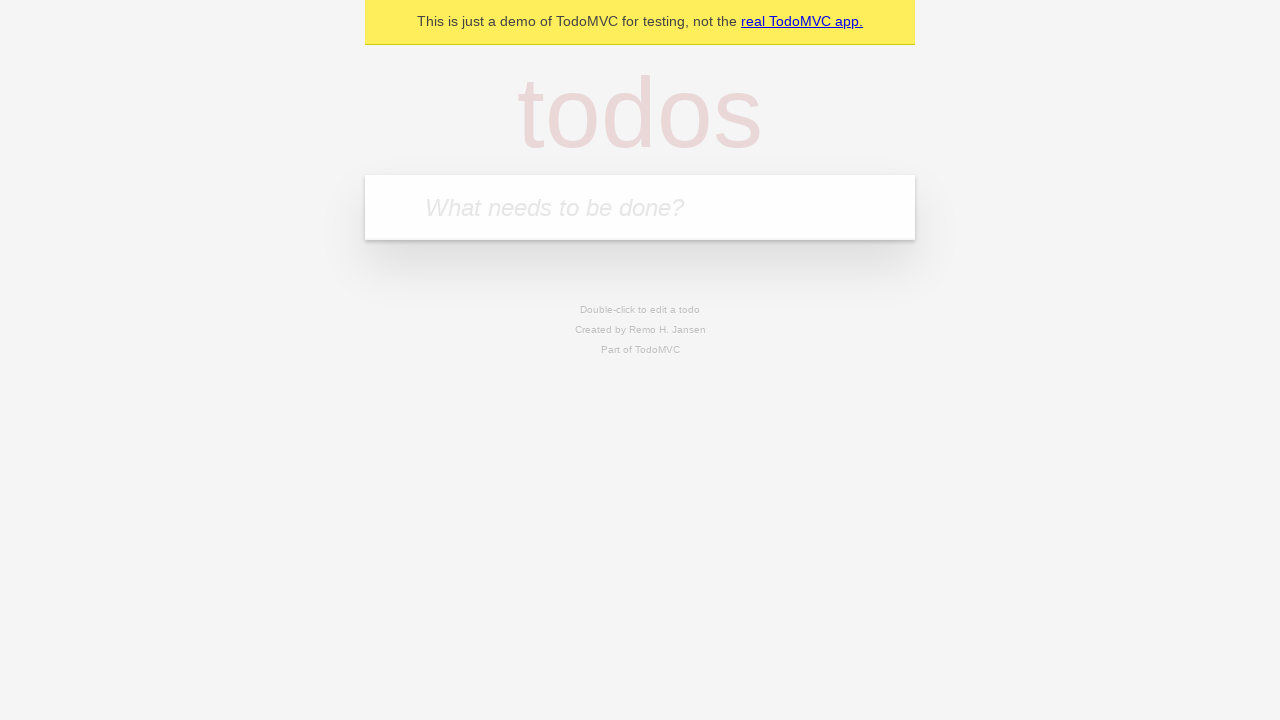

Filled new todo field with 'buy some cheese' on internal:attr=[placeholder="What needs to be done?"i]
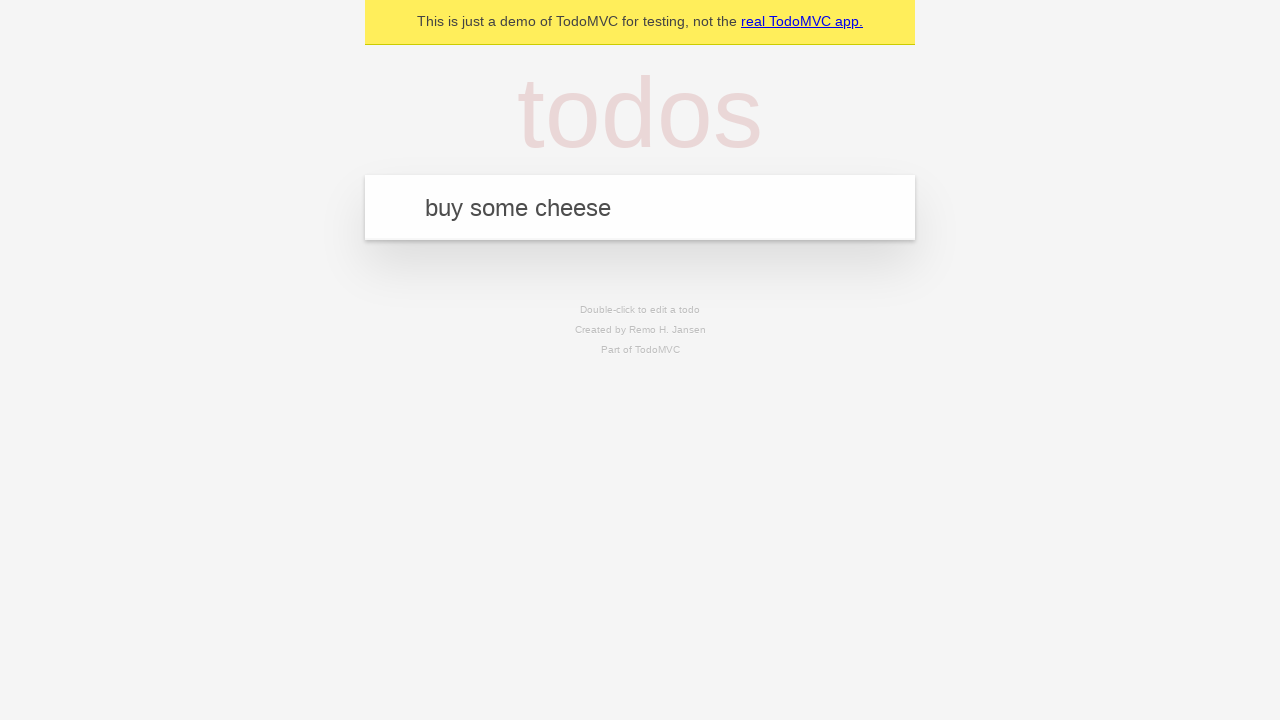

Pressed Enter to add todo 'buy some cheese' on internal:attr=[placeholder="What needs to be done?"i]
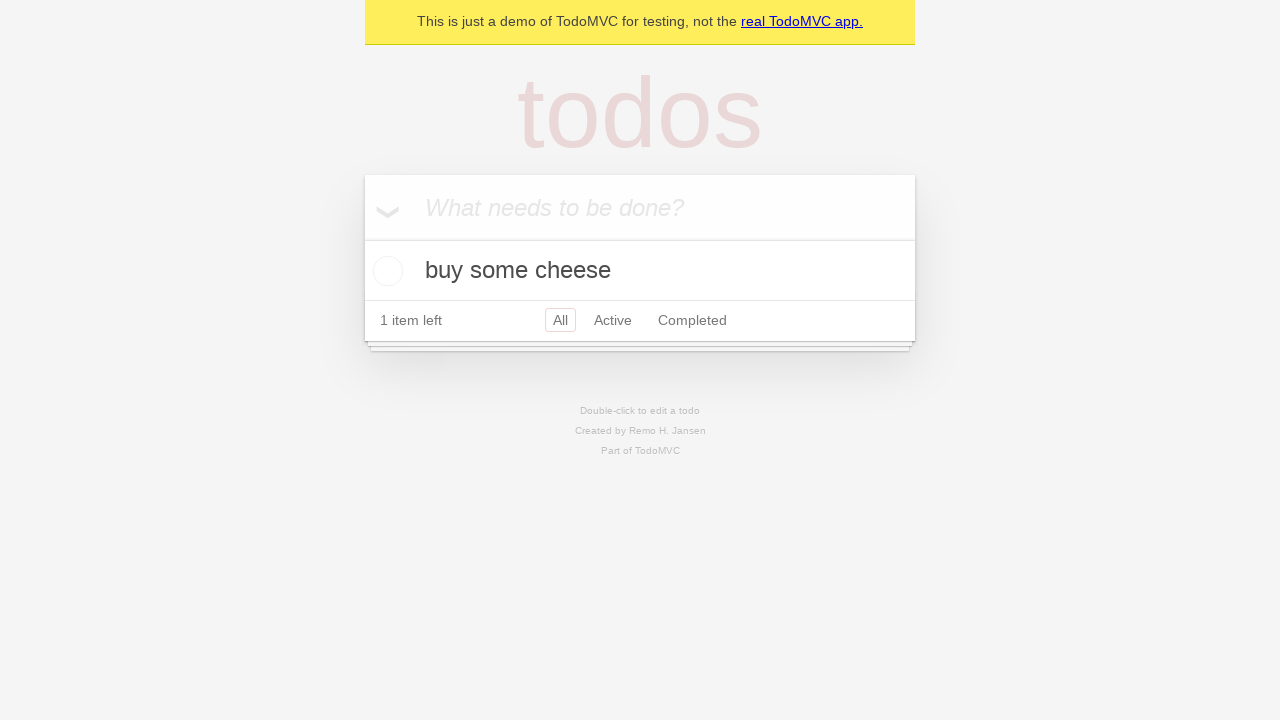

Filled new todo field with 'feed the cat' on internal:attr=[placeholder="What needs to be done?"i]
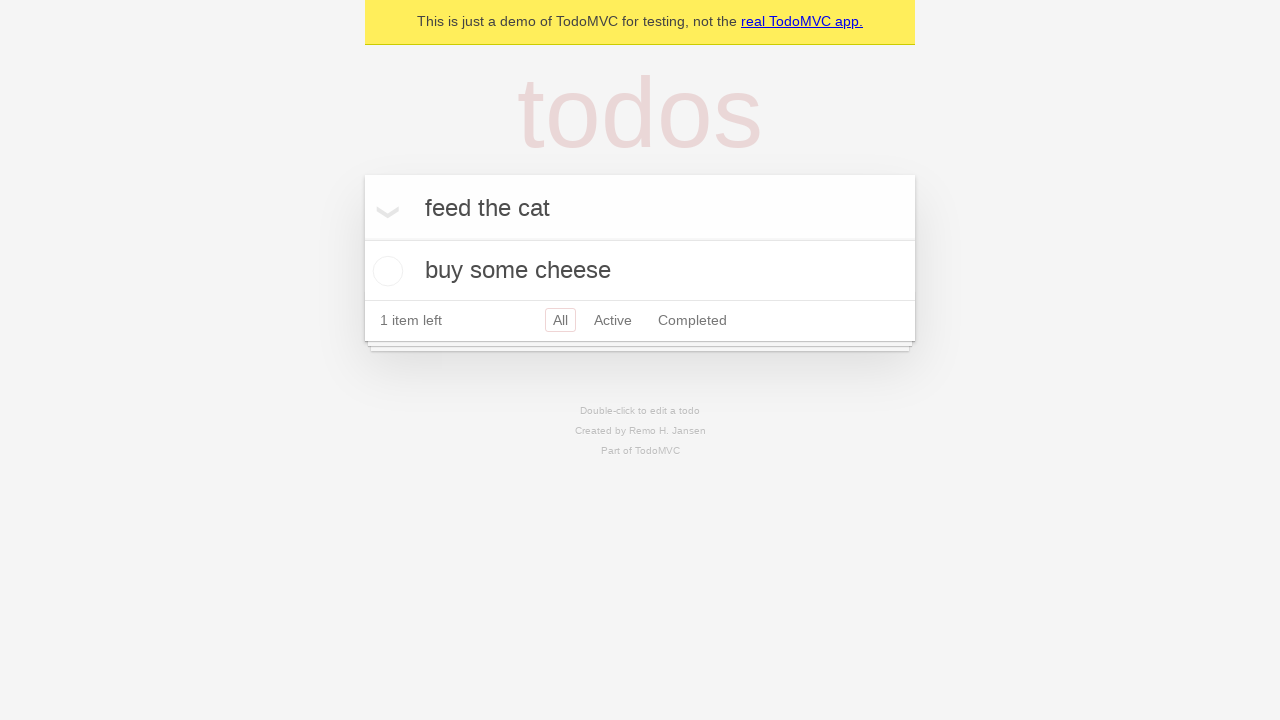

Pressed Enter to add todo 'feed the cat' on internal:attr=[placeholder="What needs to be done?"i]
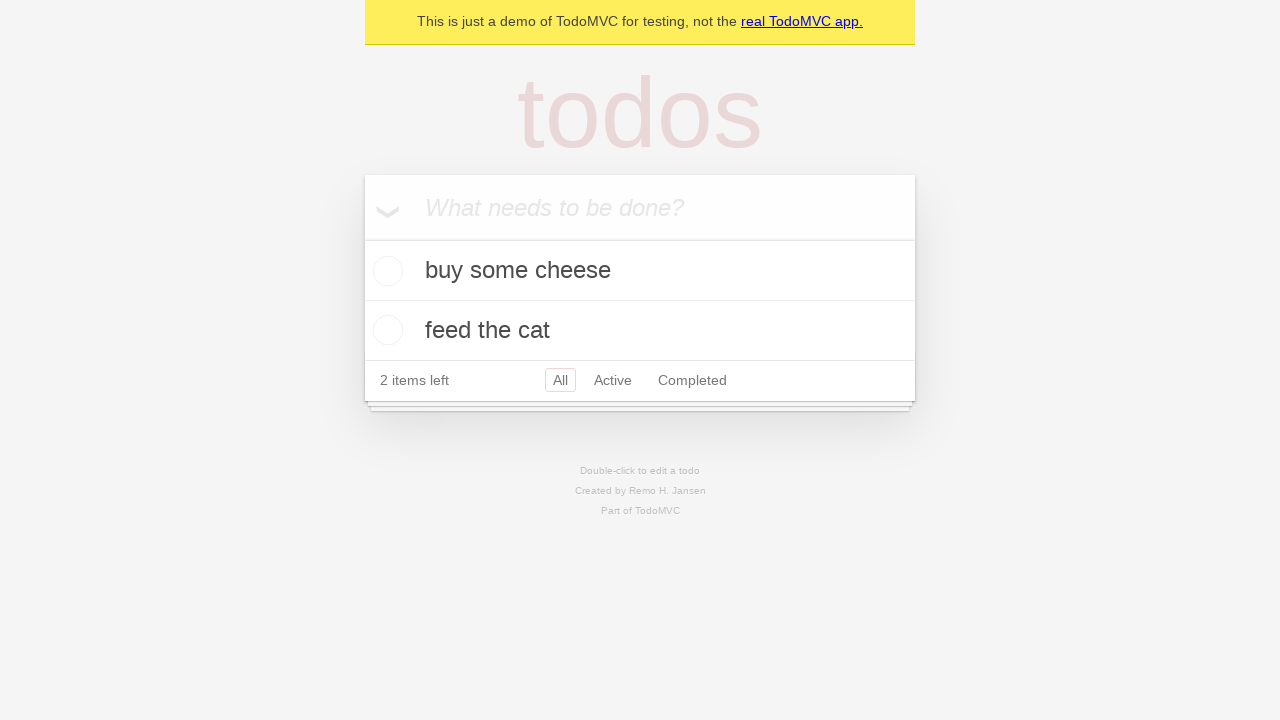

Filled new todo field with 'book a doctors appointment' on internal:attr=[placeholder="What needs to be done?"i]
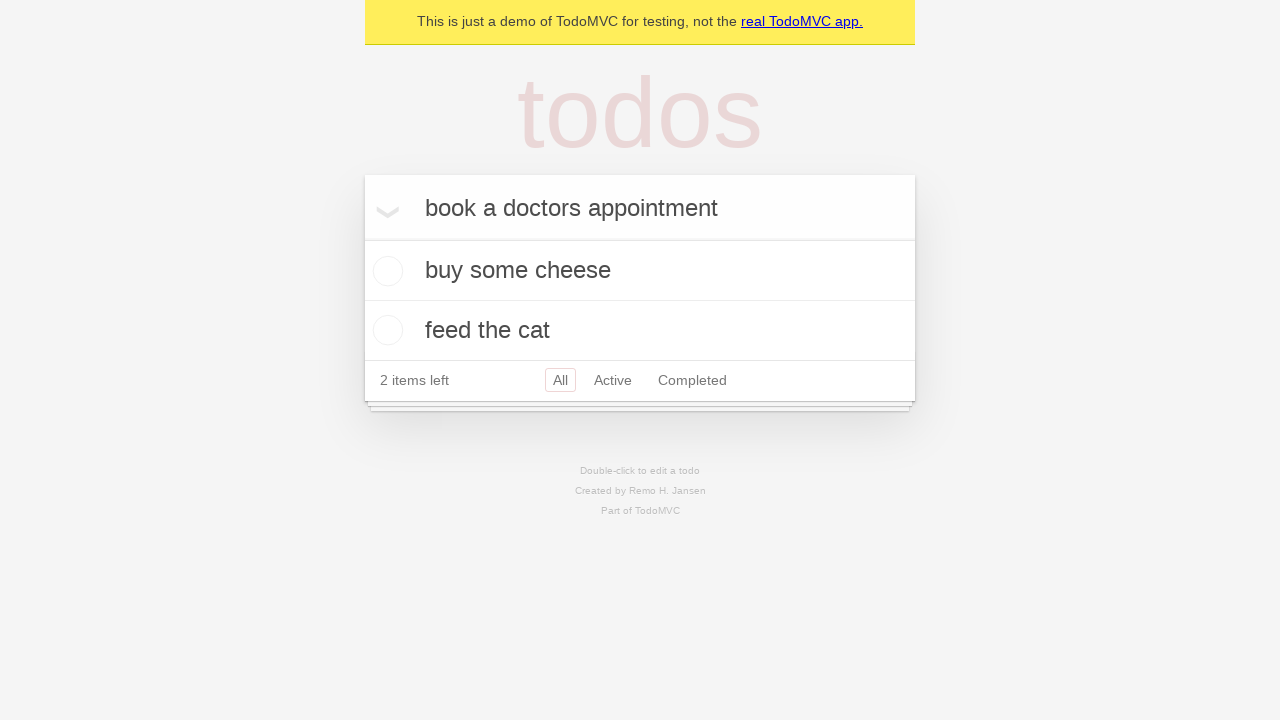

Pressed Enter to add todo 'book a doctors appointment' on internal:attr=[placeholder="What needs to be done?"i]
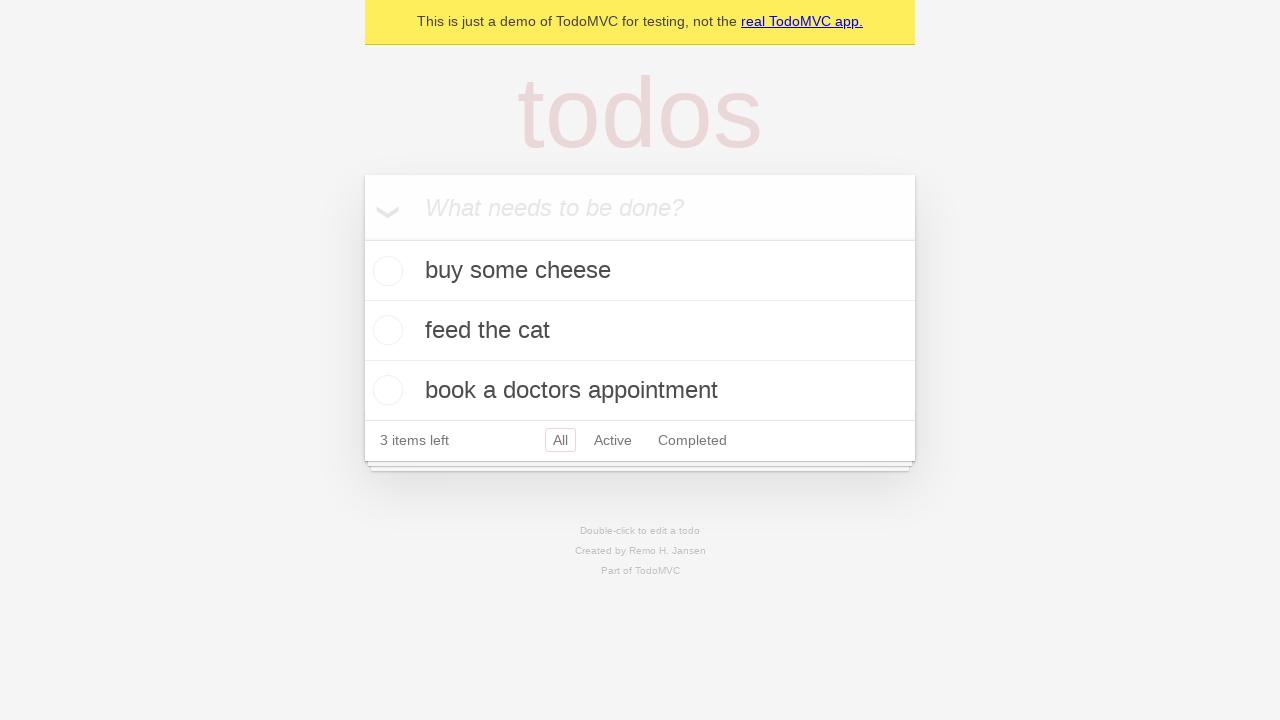

Checked the second todo item as completed at (385, 330) on [data-testid='todo-item'] >> nth=1 >> internal:role=checkbox
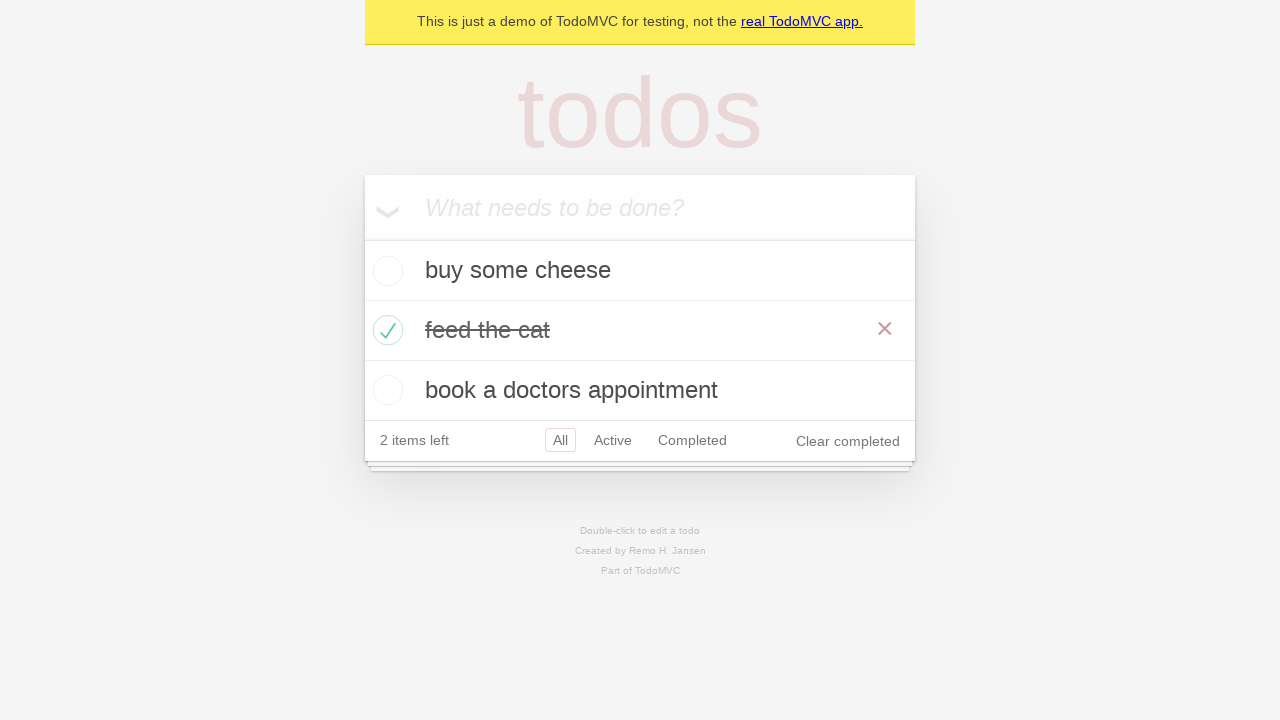

Clicked 'Clear completed' button at (848, 441) on internal:role=button[name="Clear completed"i]
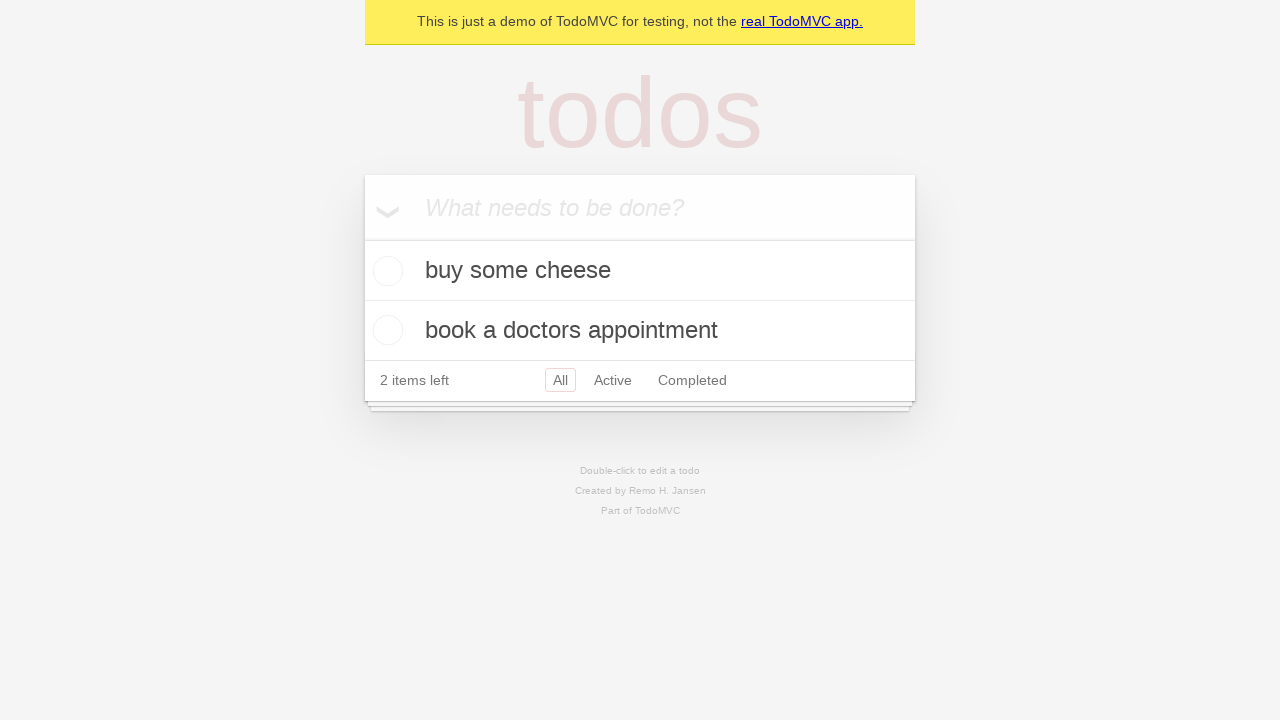

Verified completed item was removed - 2 items remain in the list
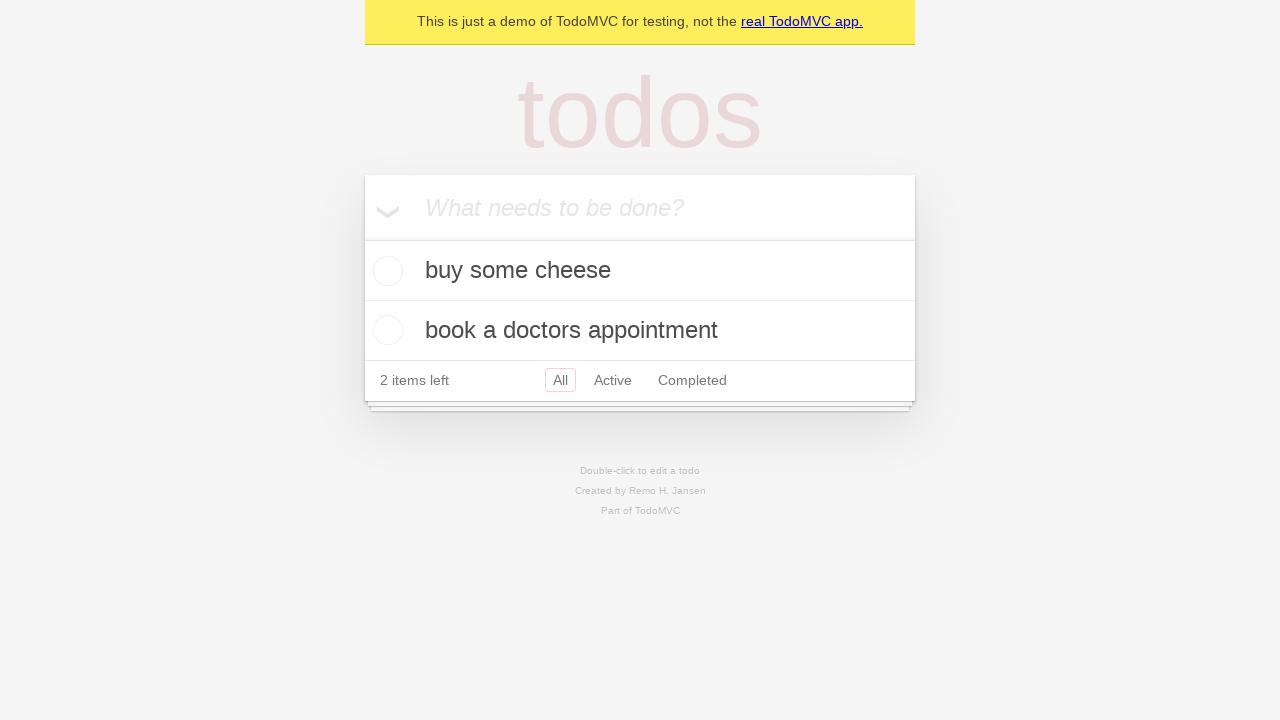

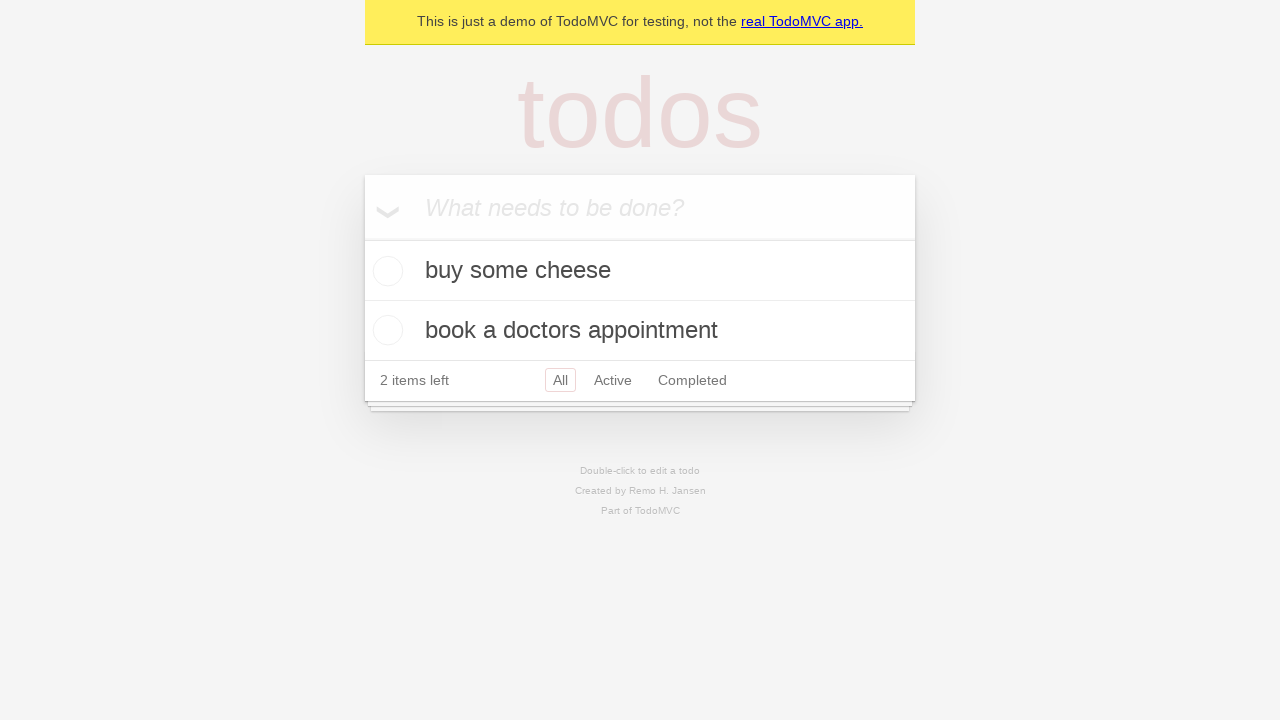